Tests form interaction by reading a custom attribute value from an element, calculating a mathematical function based on that value, filling in the answer field, selecting a checkbox and radio button, and submitting the form.

Starting URL: http://suninjuly.github.io/get_attribute.html

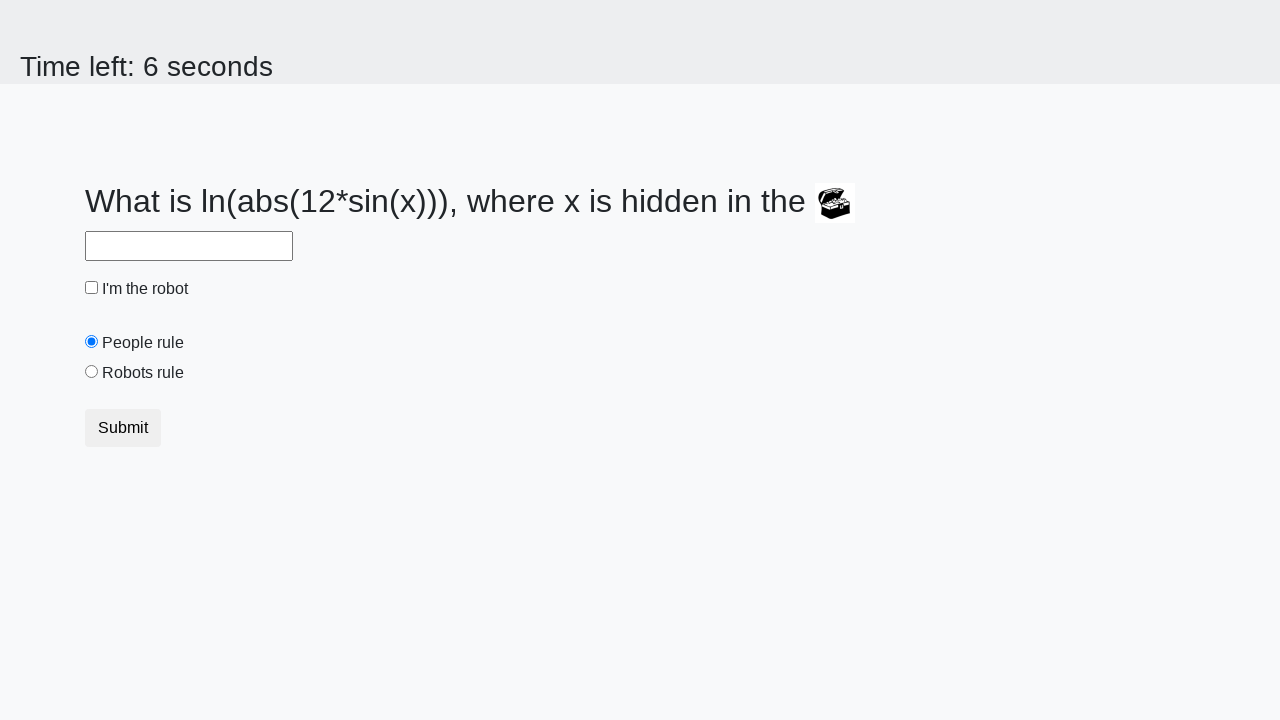

Retrieved 'valuex' attribute from treasure element
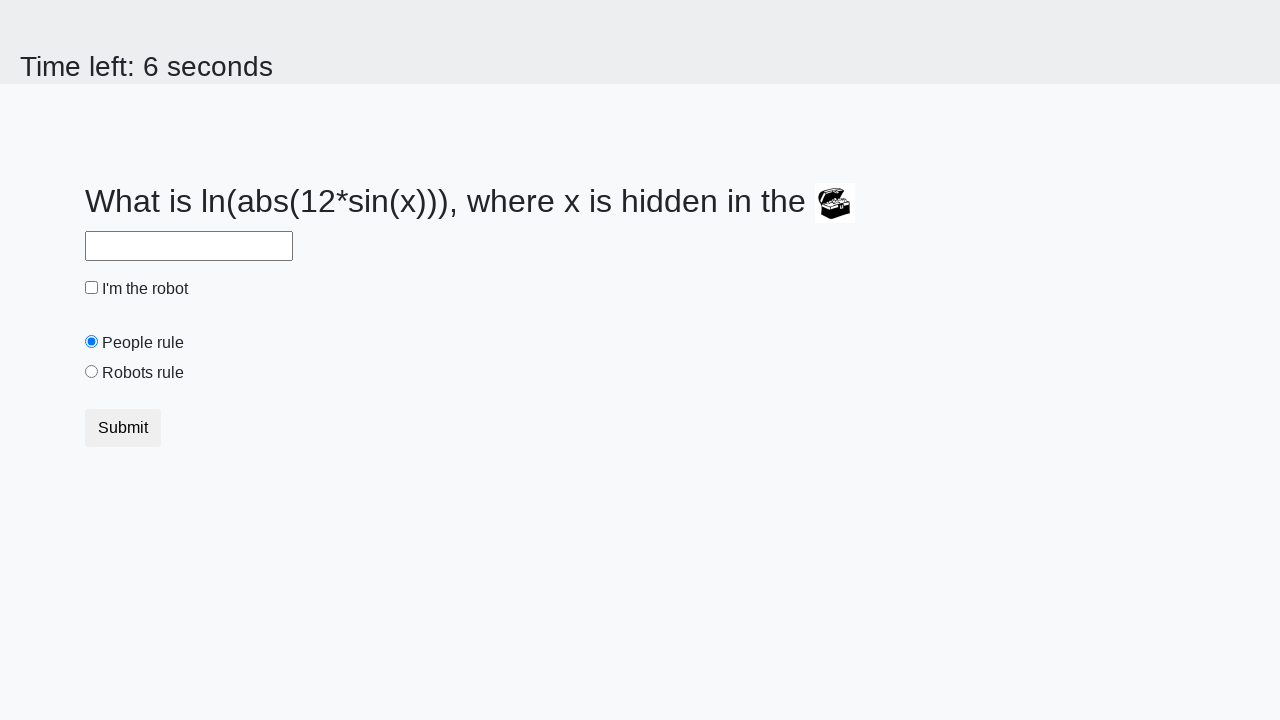

Calculated and filled answer field with value: 2.242833895432044 on #answer
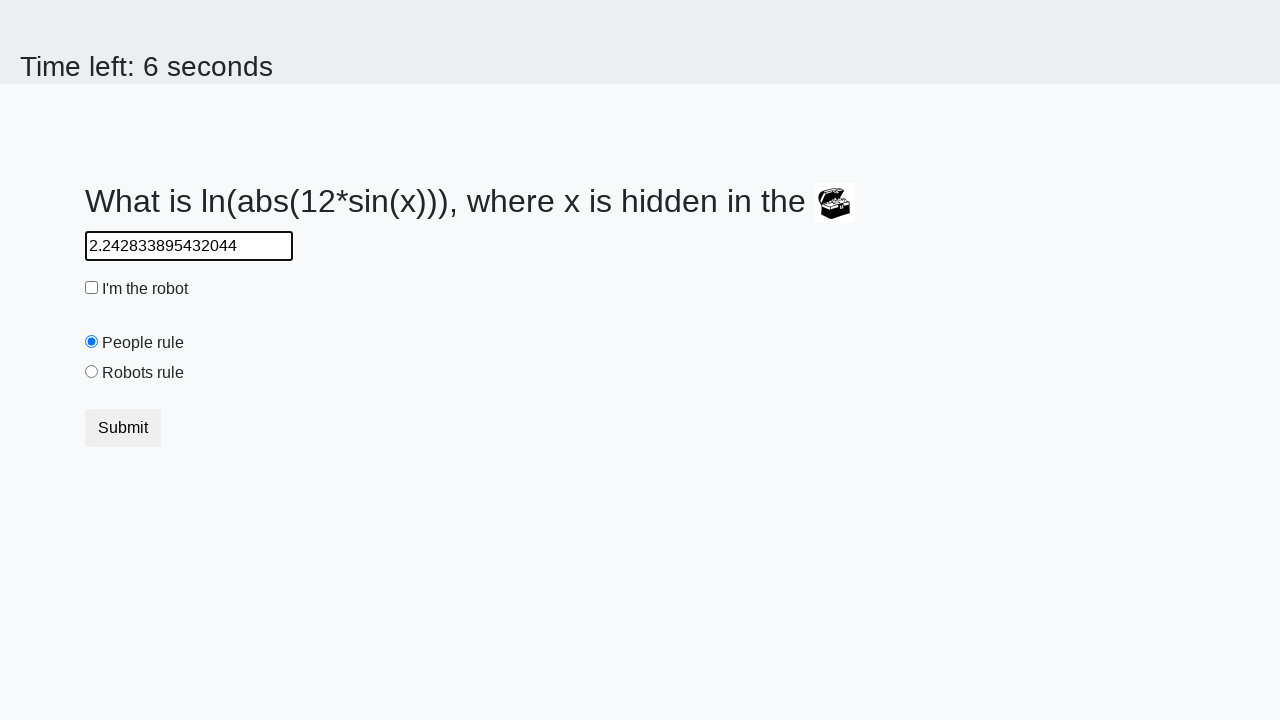

Clicked the robot checkbox at (92, 288) on #robotCheckbox
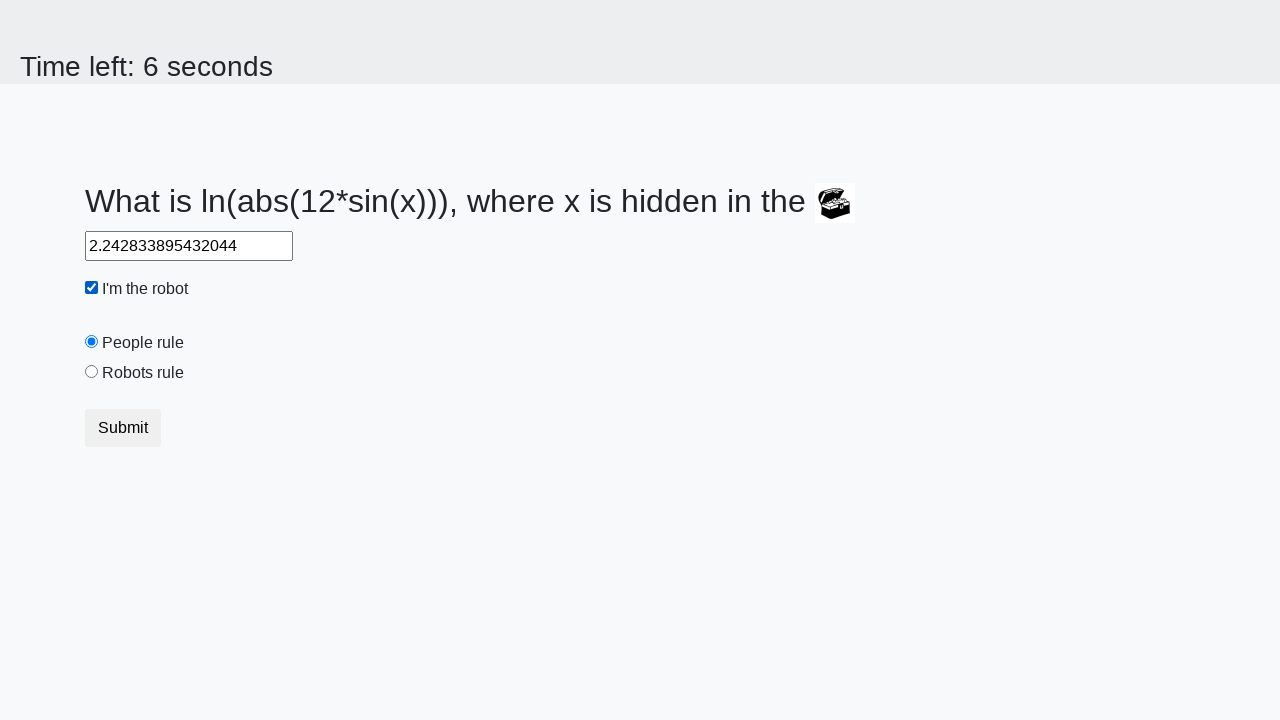

Clicked the 'robots rule' radio button at (92, 372) on #robotsRule
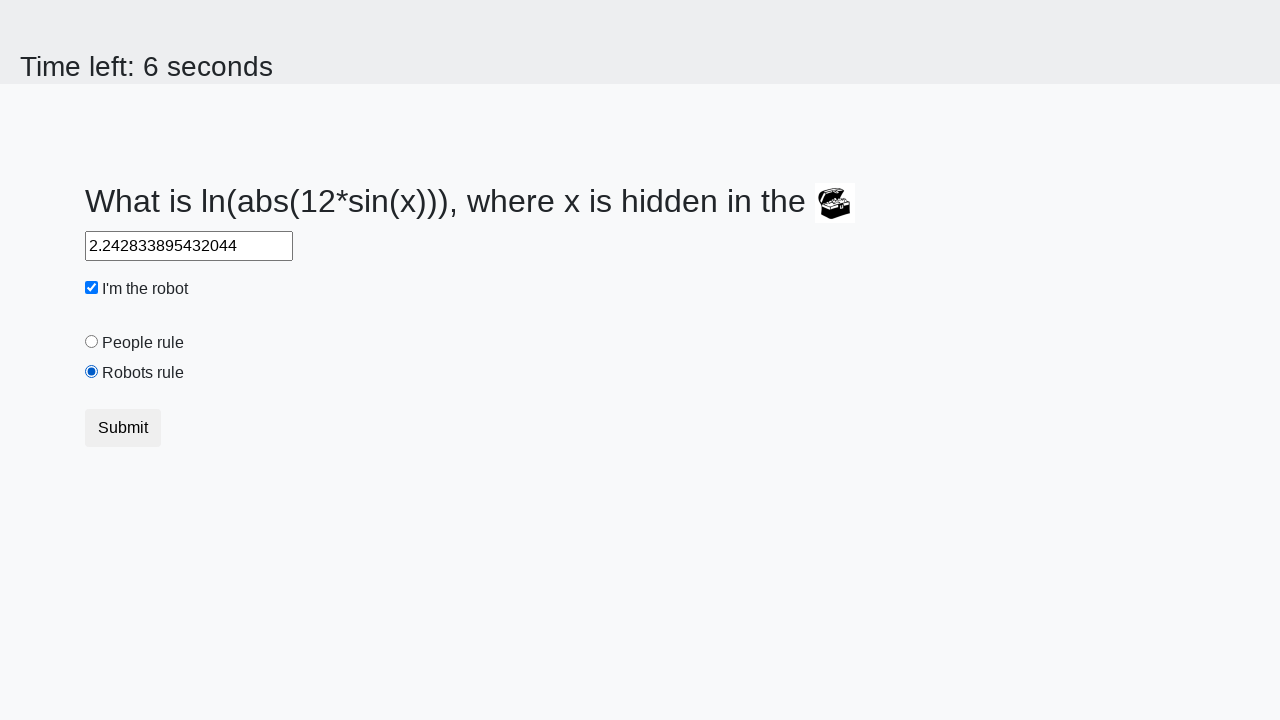

Clicked the submit button to submit the form at (123, 428) on button
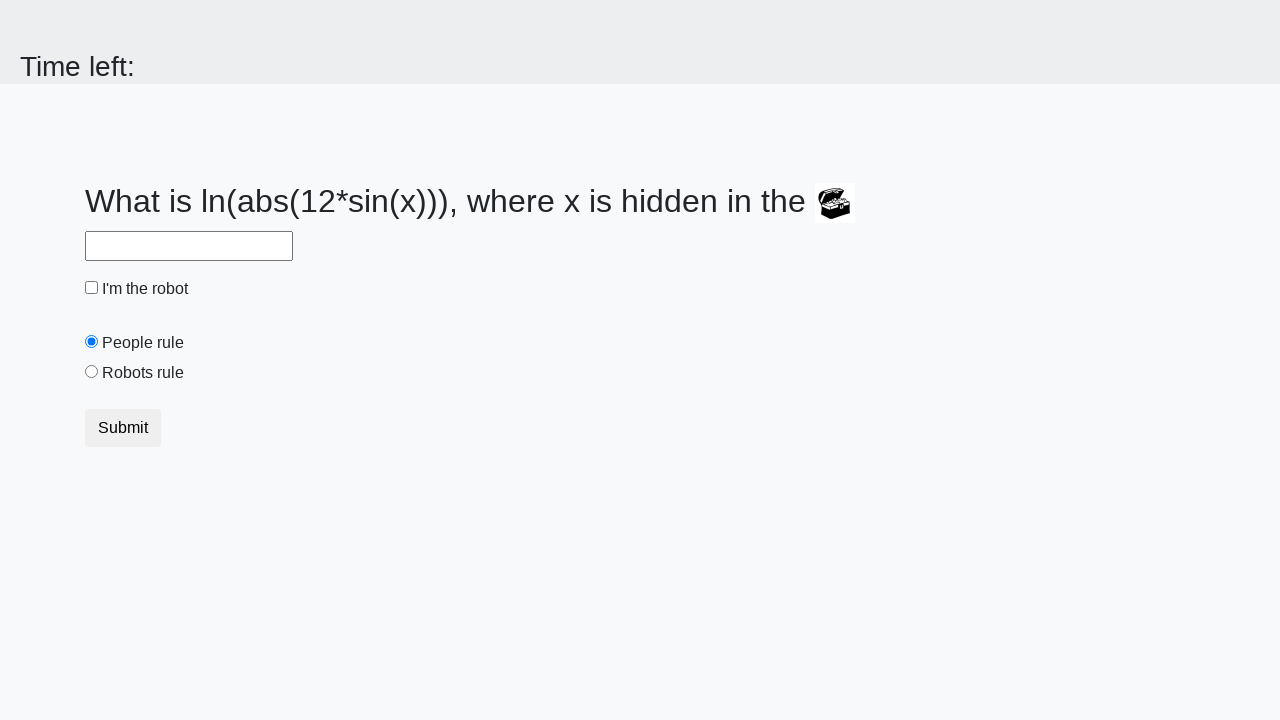

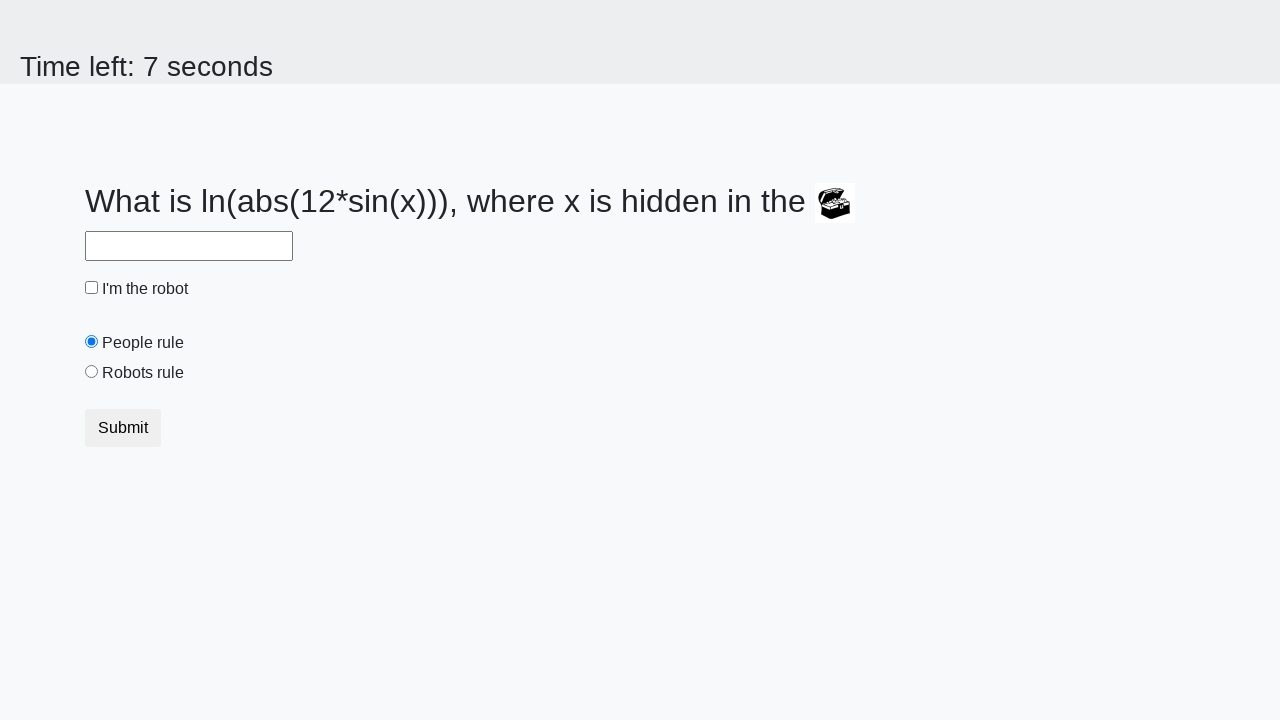